Tests window handling functionality by opening new windows, switching between them, and closing specific windows while keeping the main window open

Starting URL: https://www.leafground.com/window.xhtml

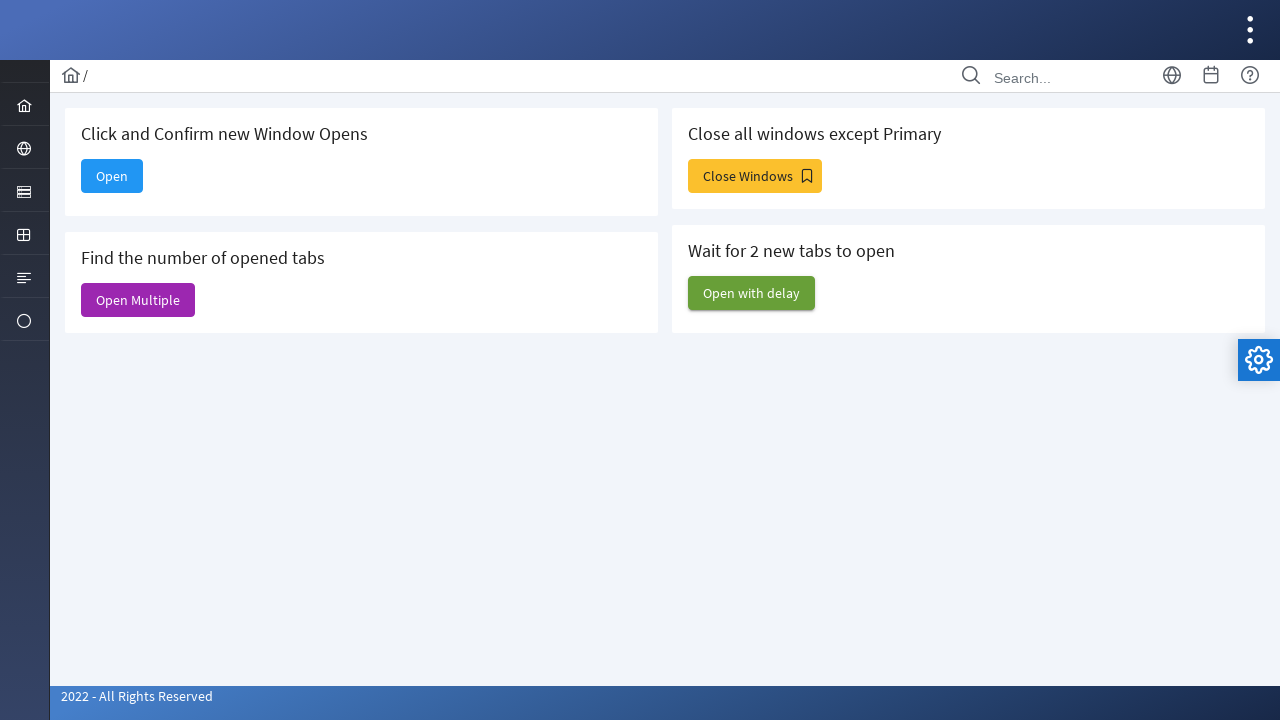

Stored reference to original window
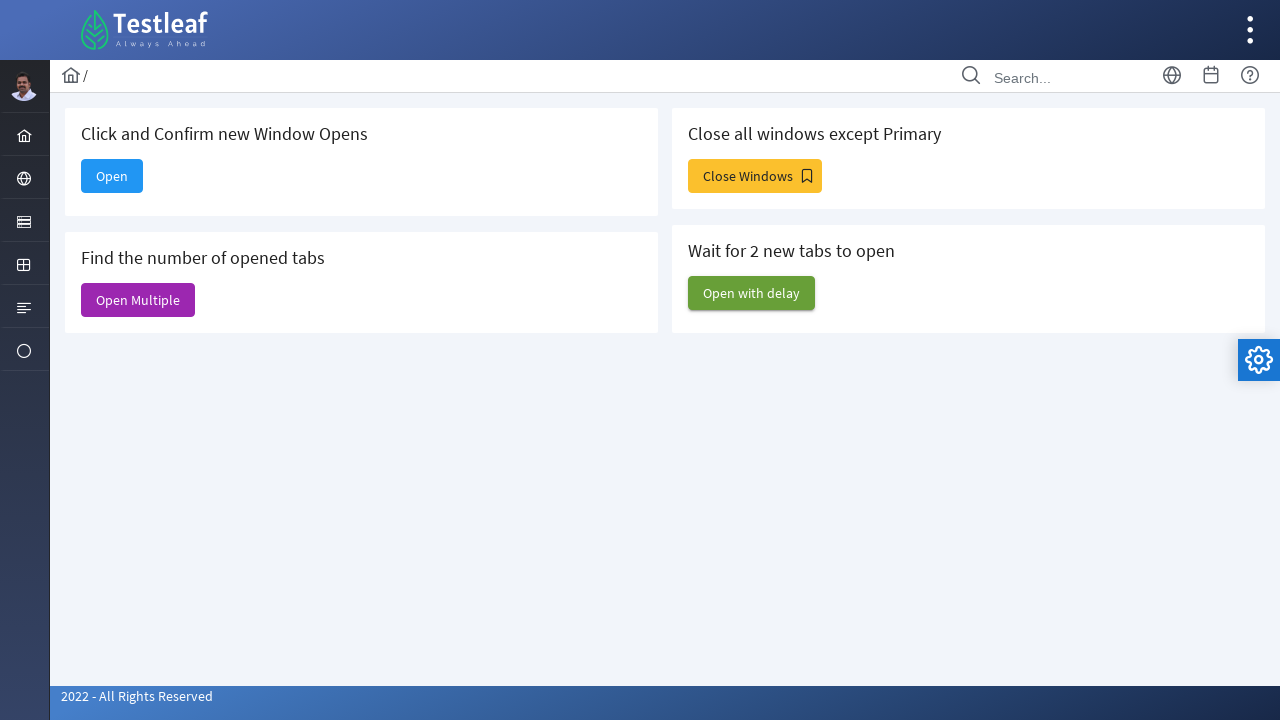

Clicked button to open new window at (112, 176) on #j_idt88\:new
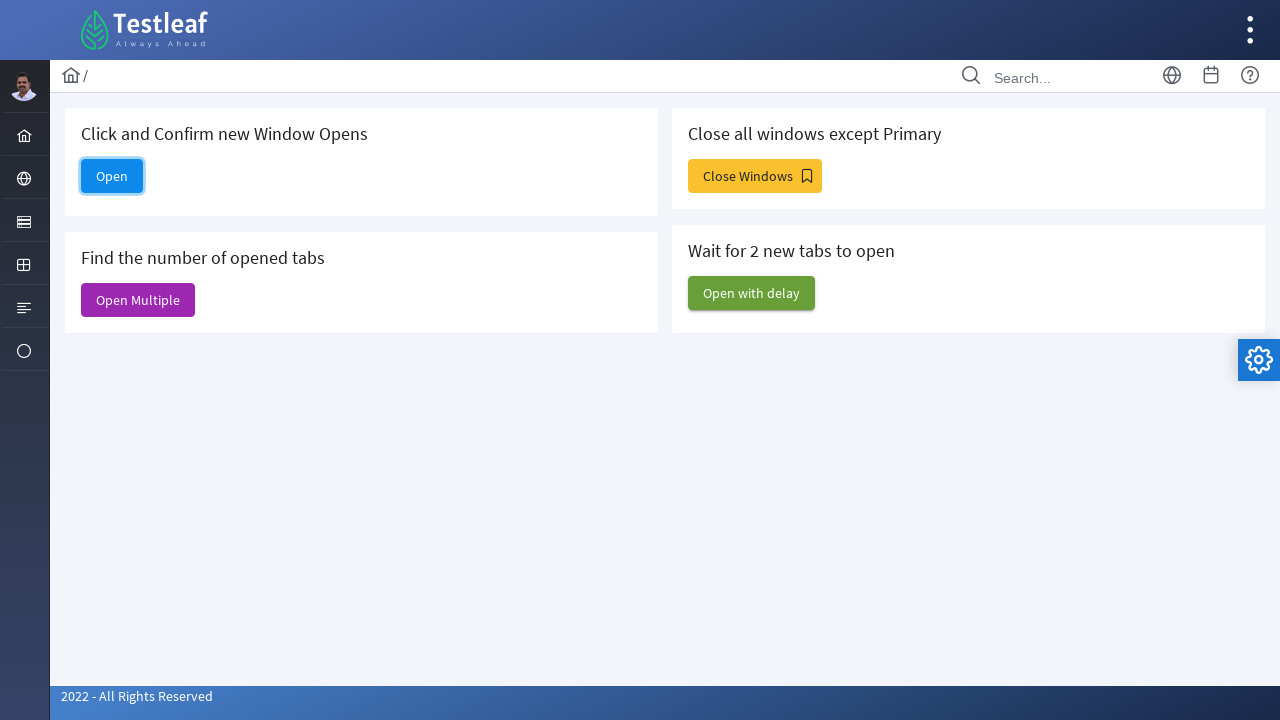

Waited for new window to open
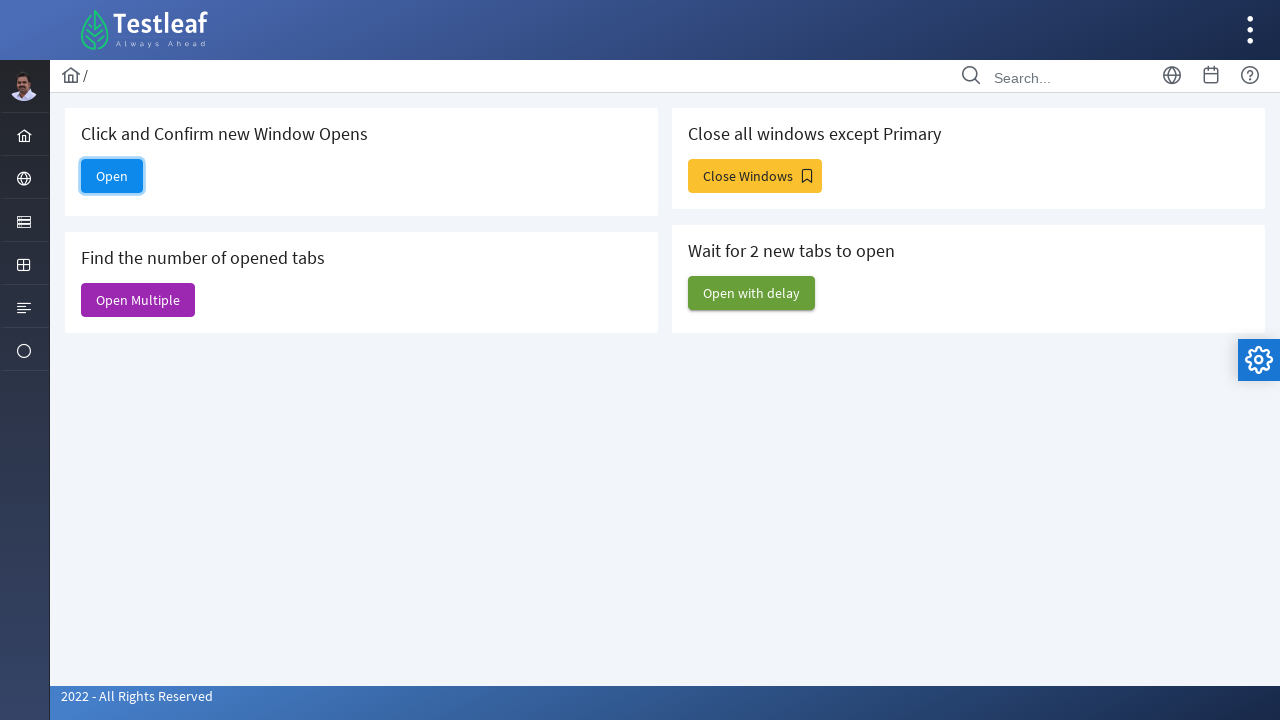

Retrieved all open pages
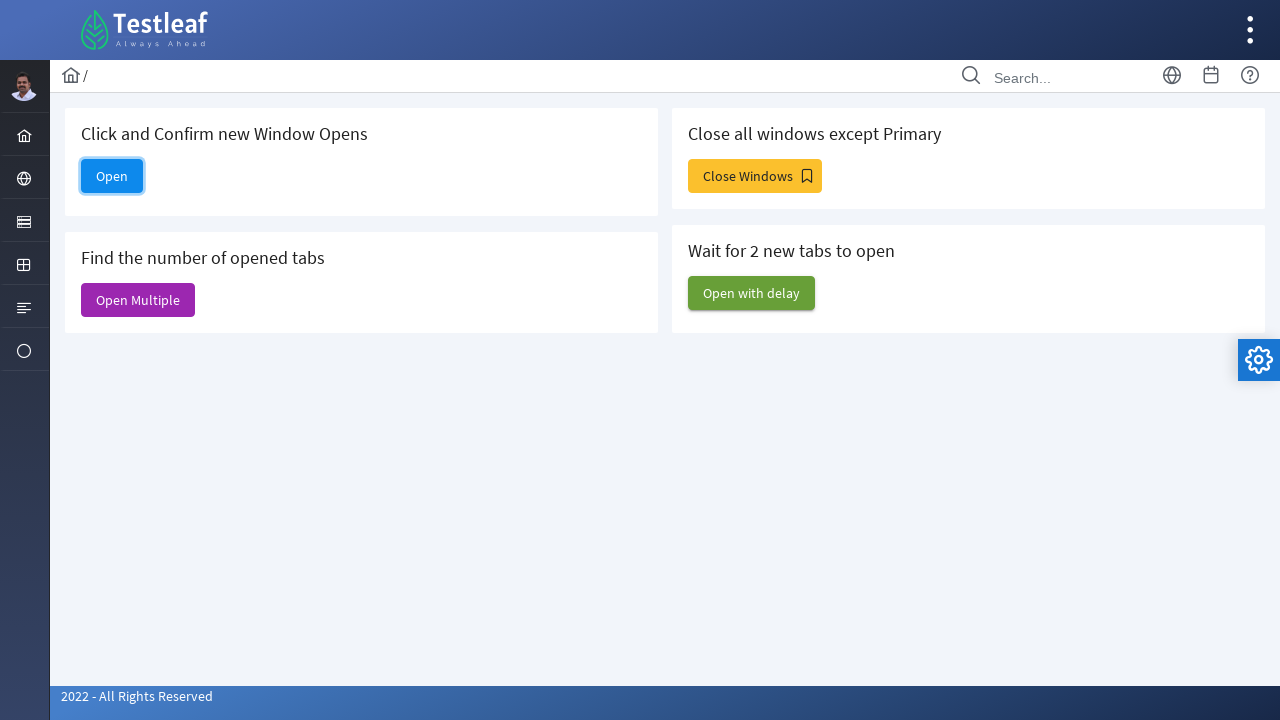

Identified new window as the last opened page
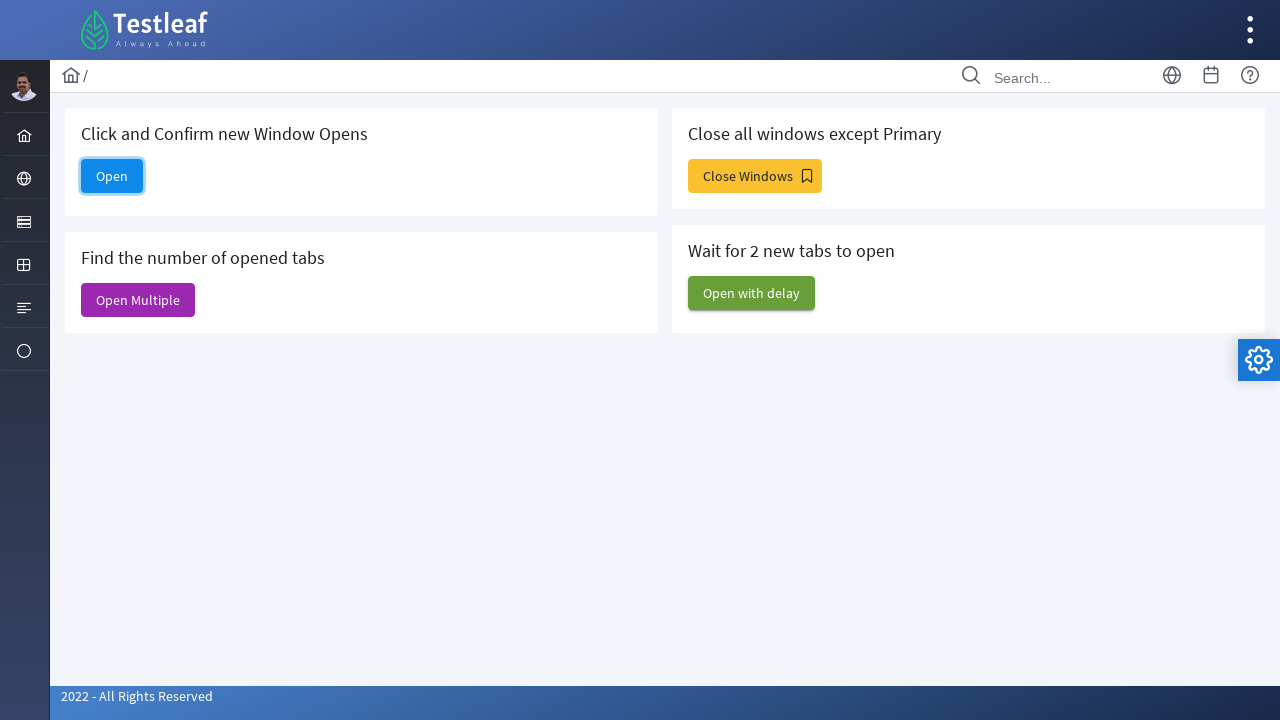

Closed the new window
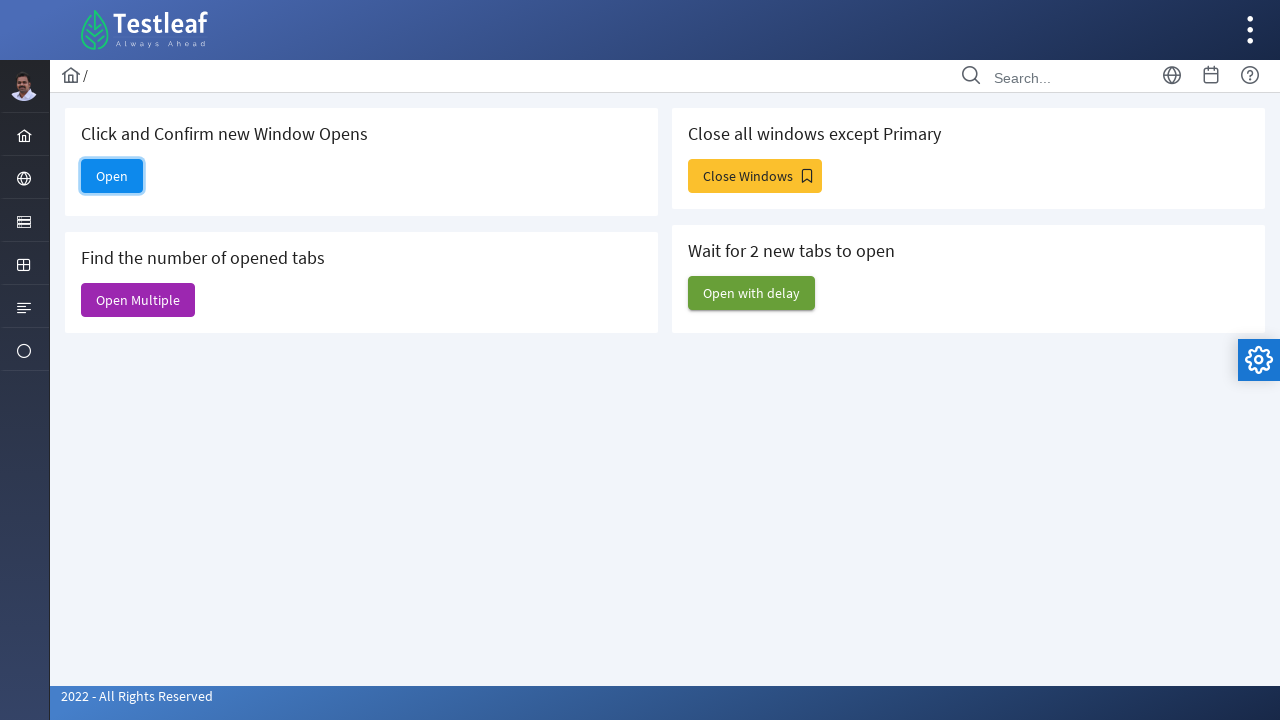

Clicked button to open multiple windows at (138, 300) on #j_idt88\:j_idt91
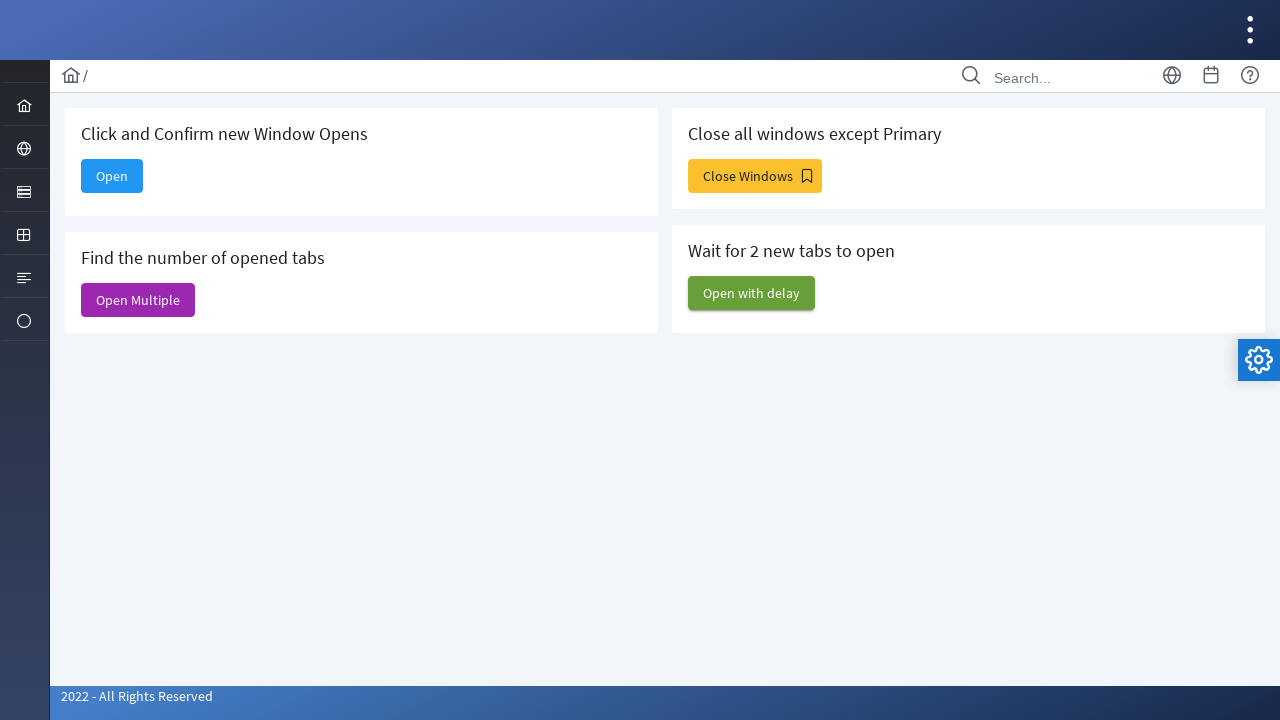

Waited for multiple windows to open
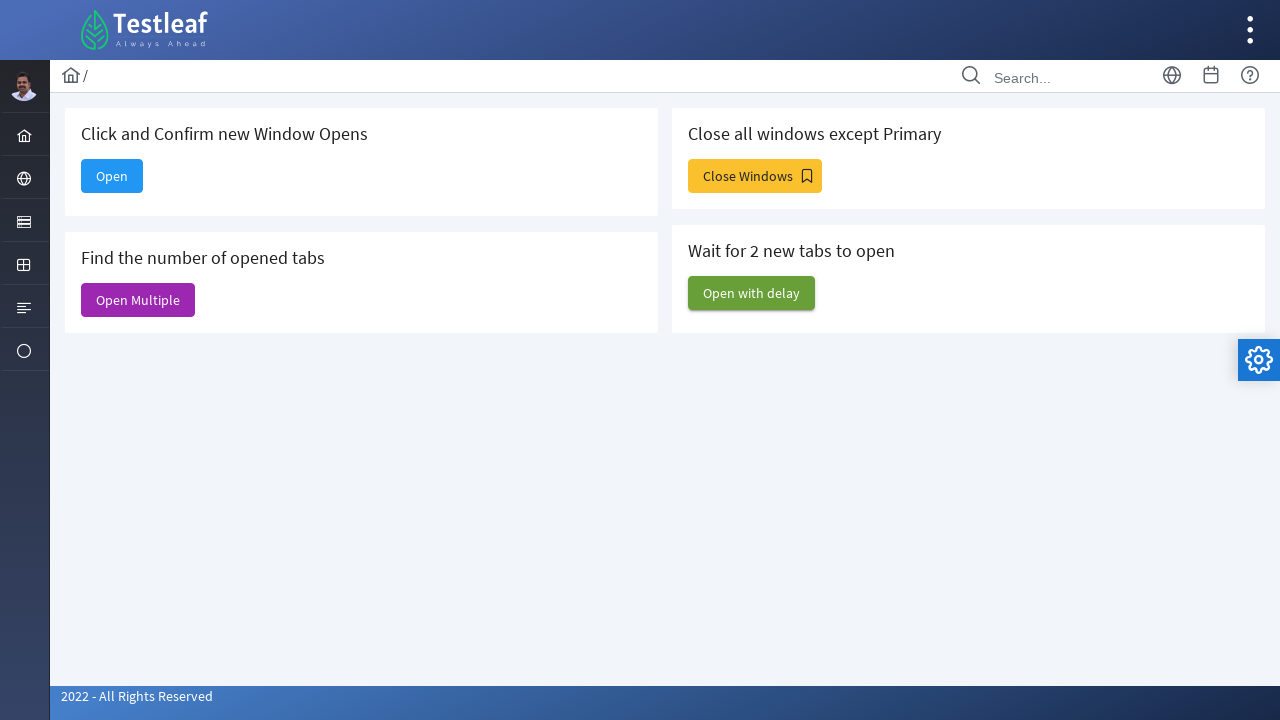

Clicked button that opens windows without closing main window at (755, 176) on xpath=//*[@id='j_idt88:j_idt93']
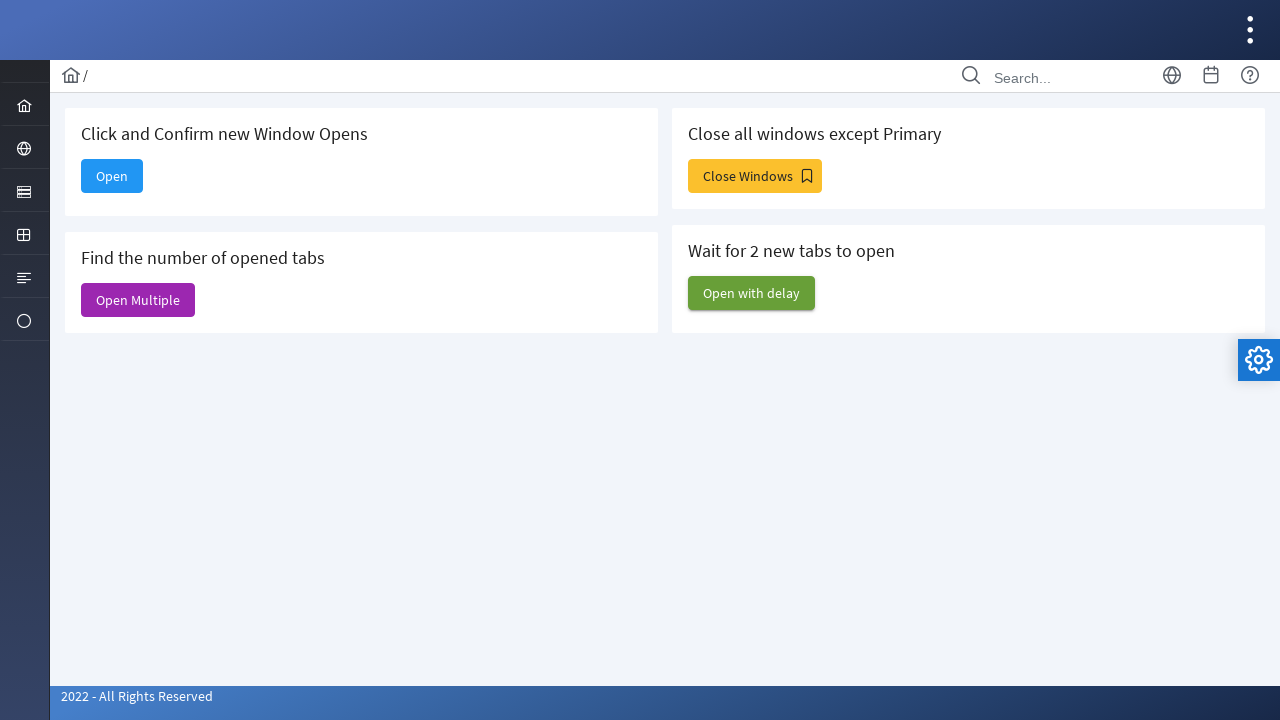

Waited for windows to open
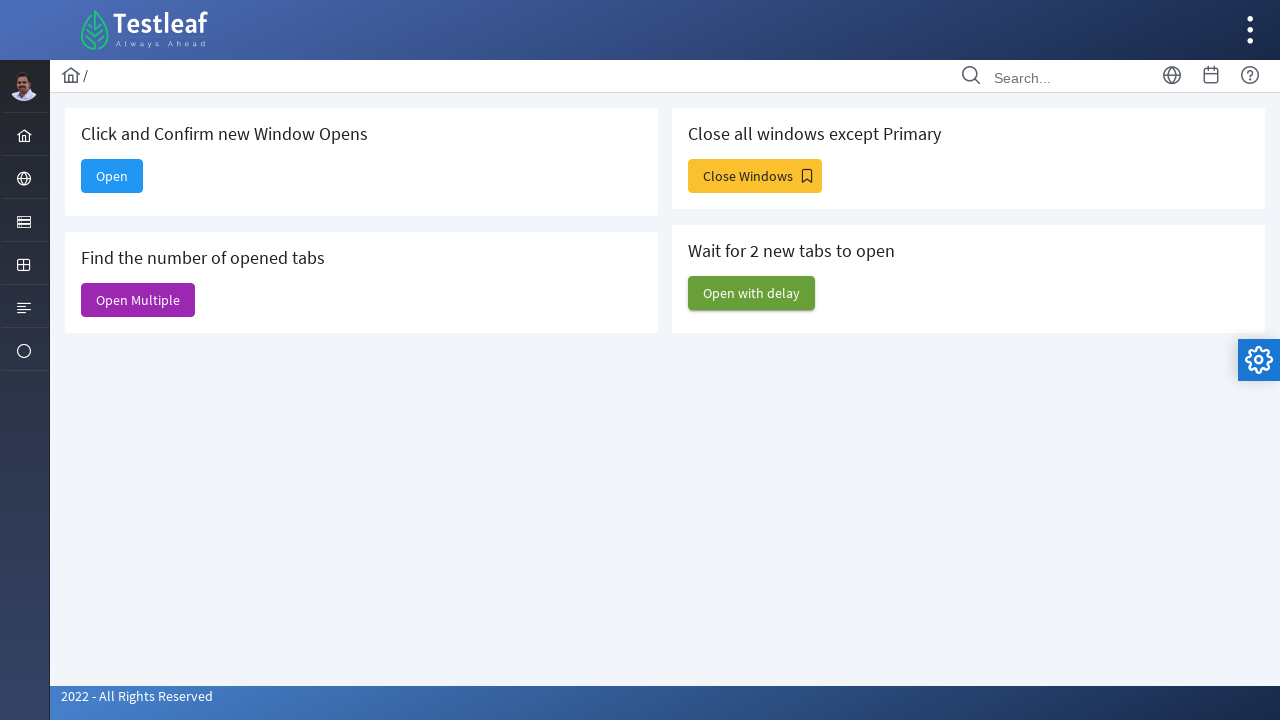

Retrieved all open pages before cleanup
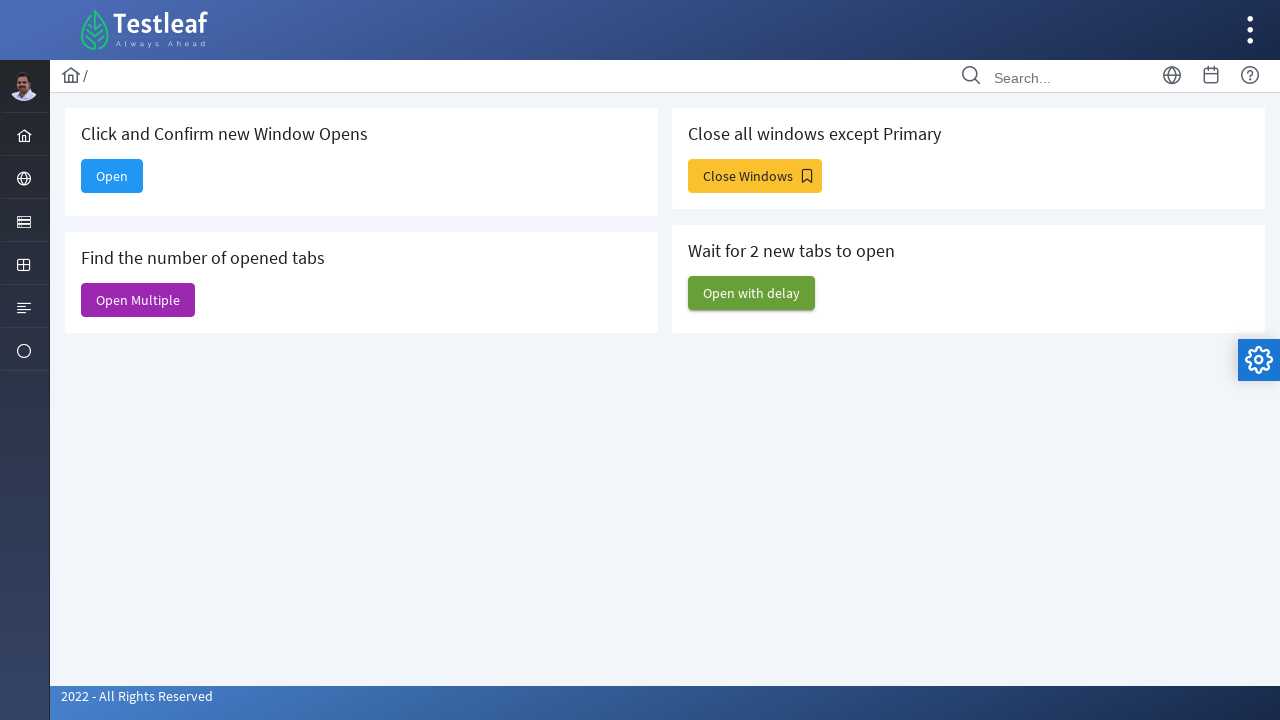

Closed non-original window
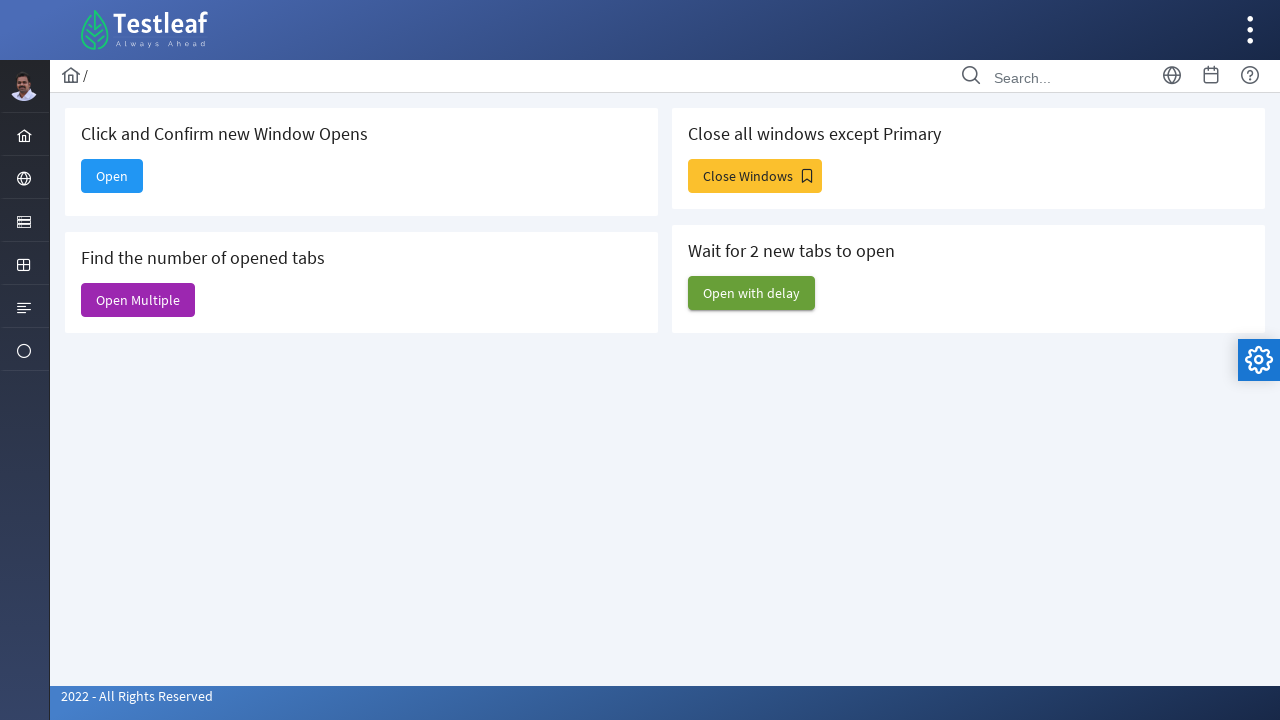

Waited before closing next window
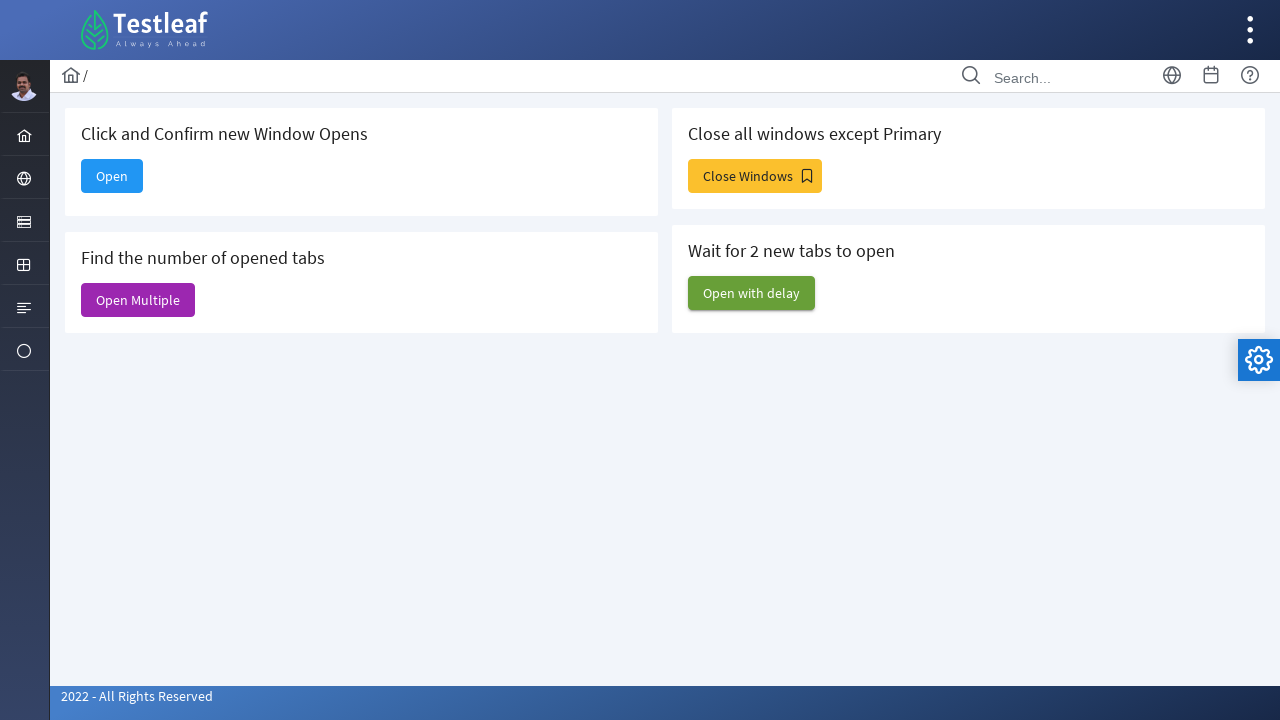

Closed non-original window
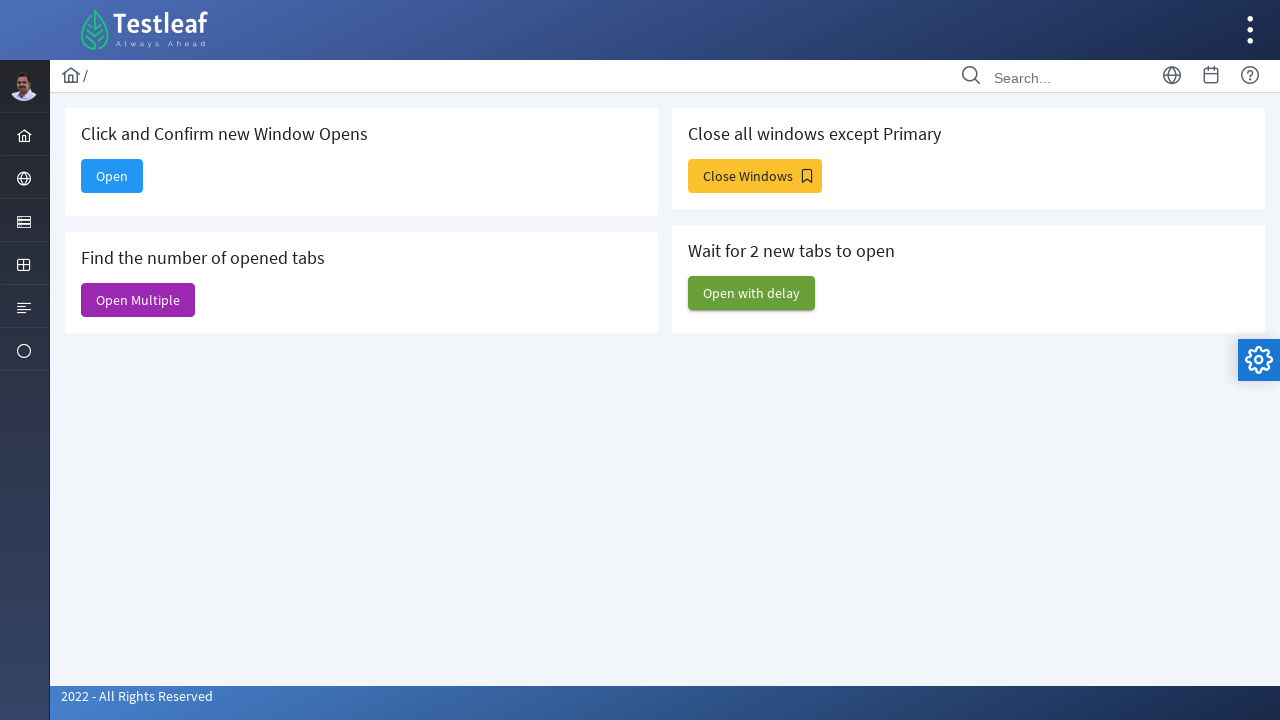

Waited before closing next window
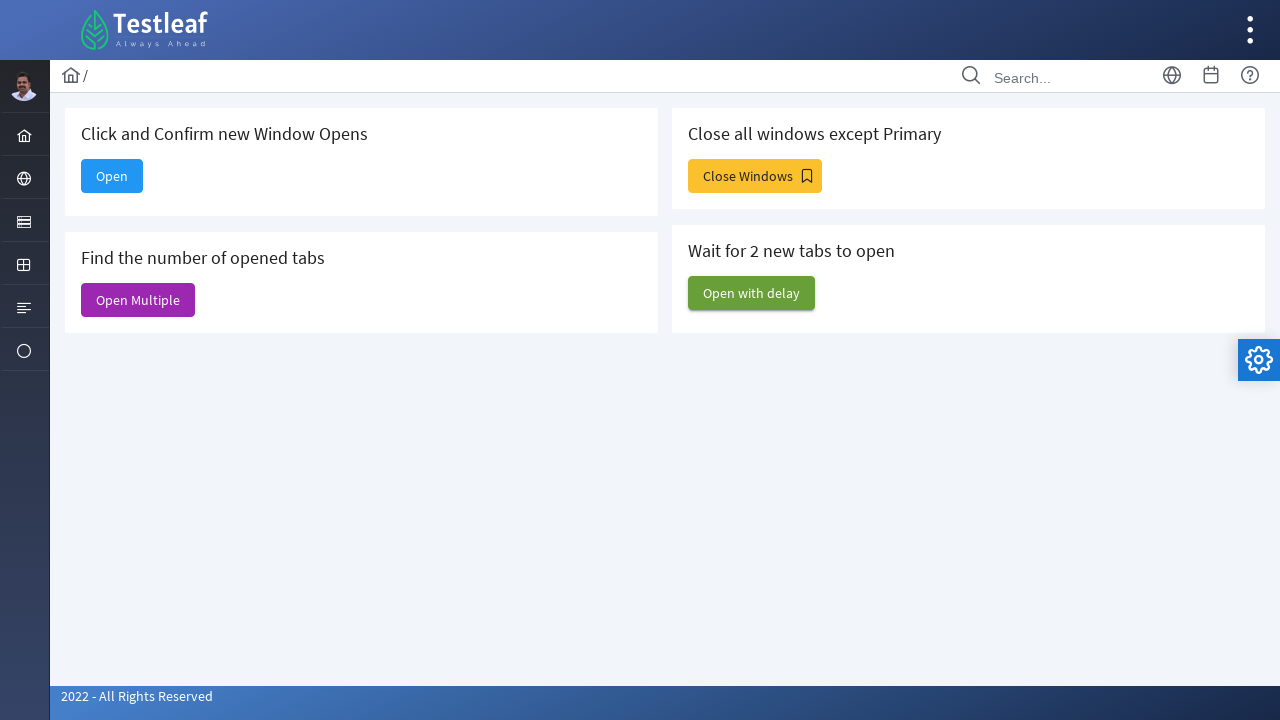

Closed non-original window
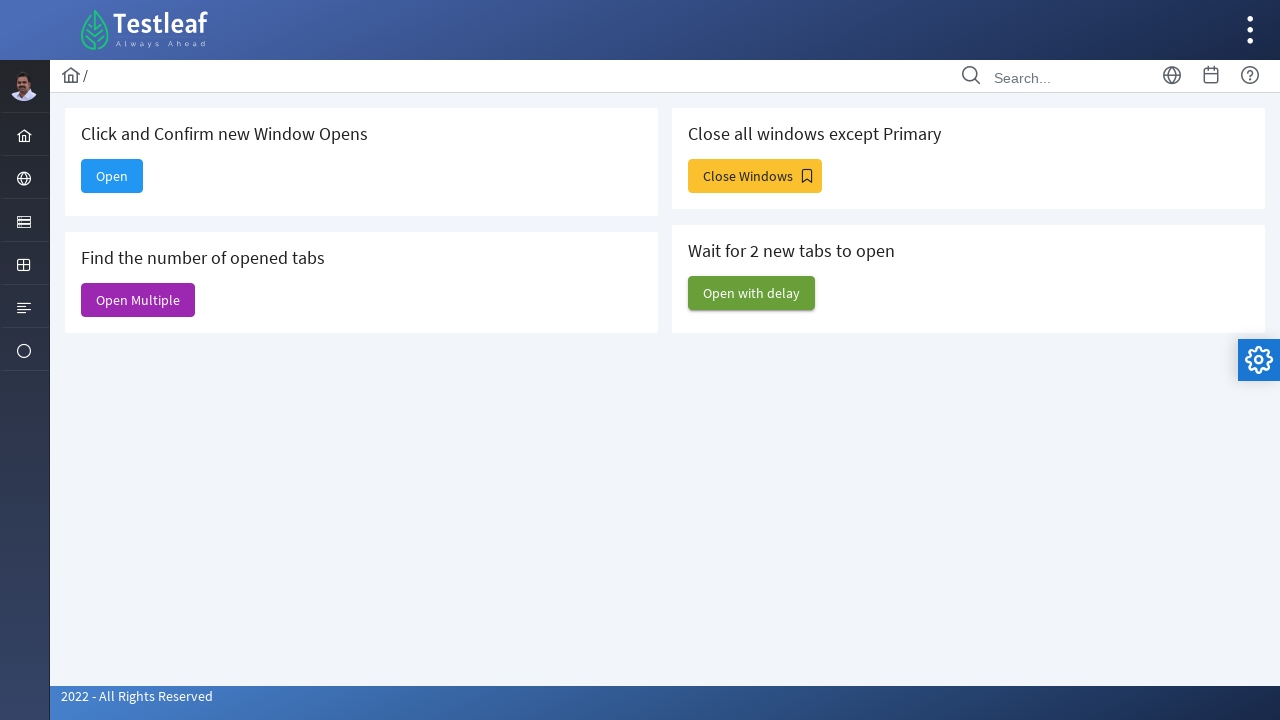

Waited before closing next window
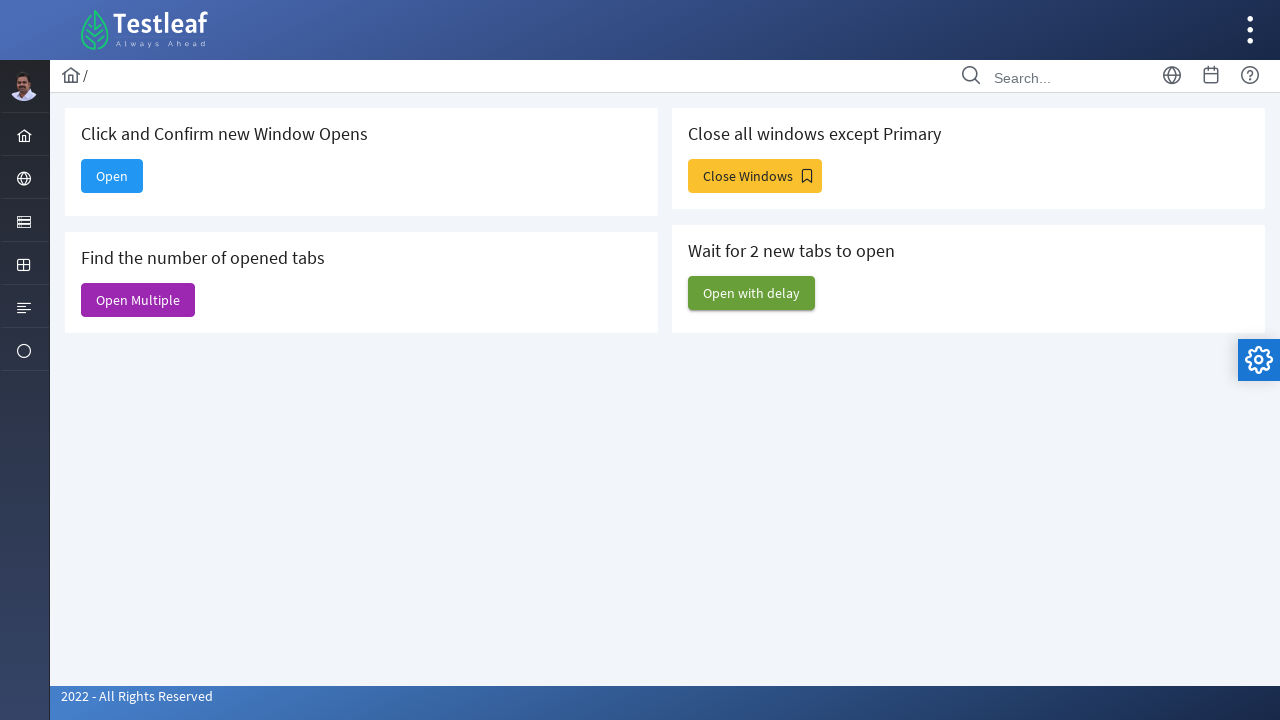

Closed non-original window
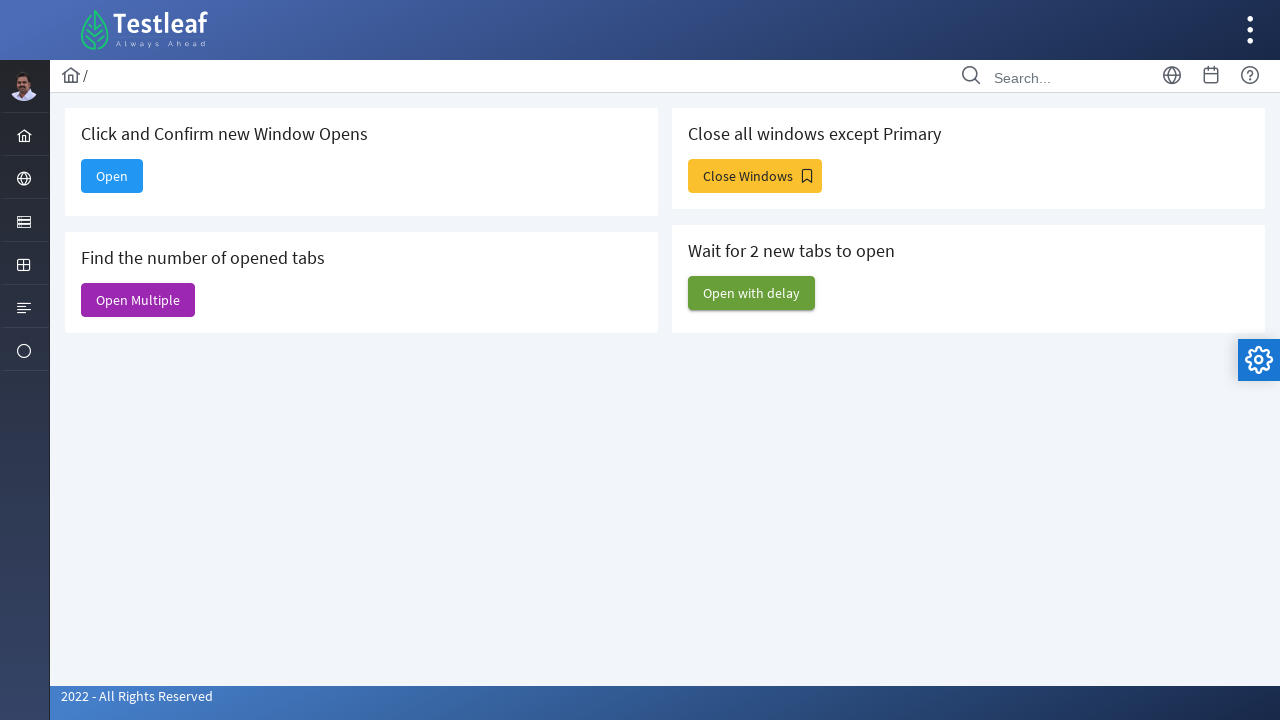

Waited before closing next window
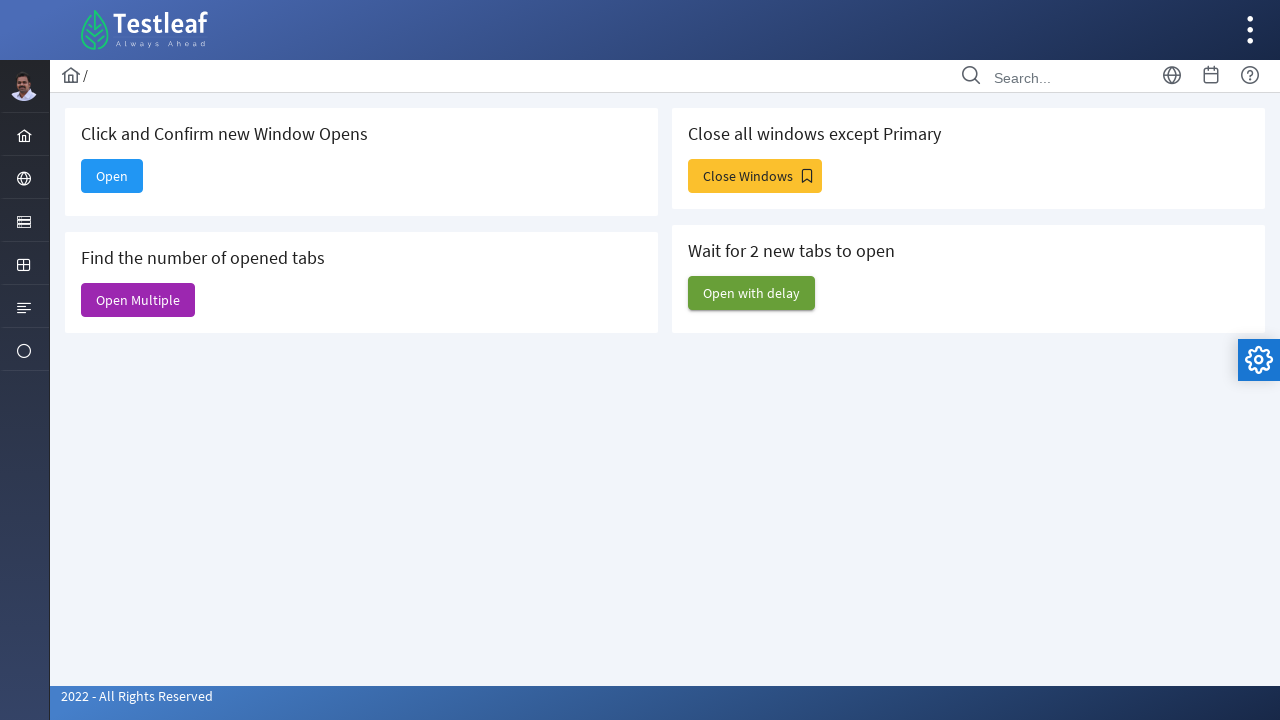

Closed non-original window
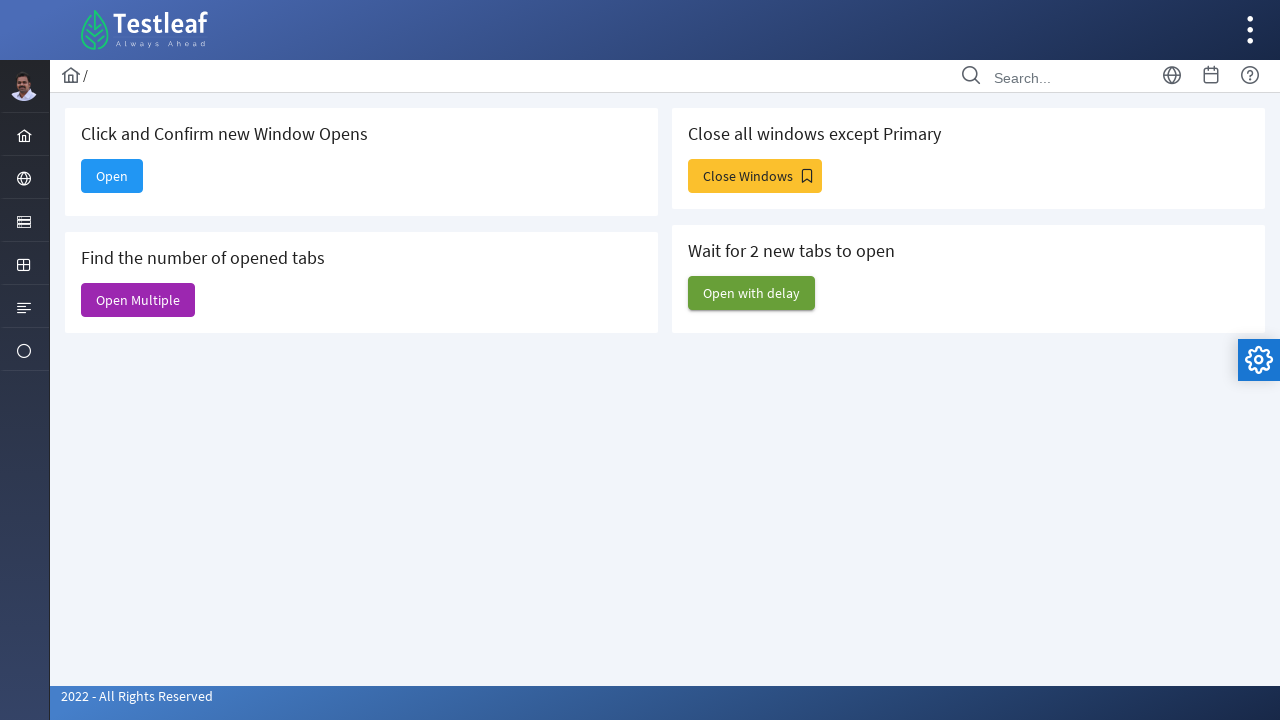

Waited before closing next window
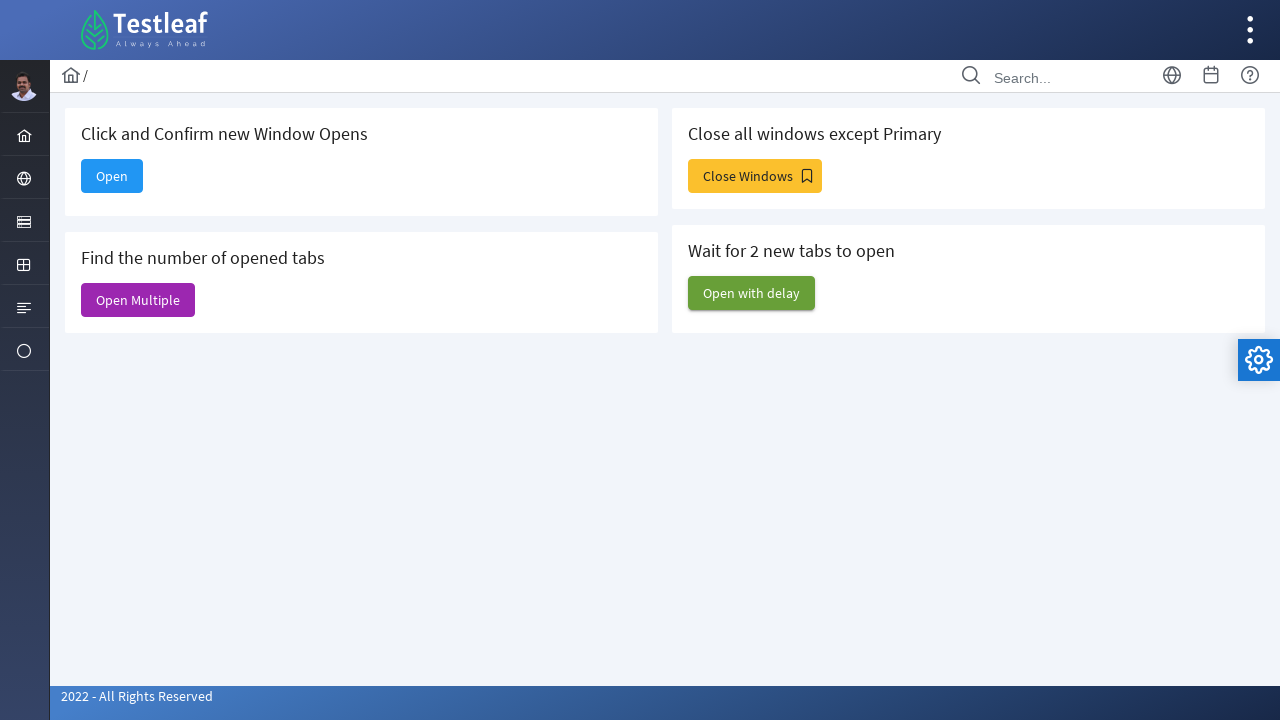

Closed non-original window
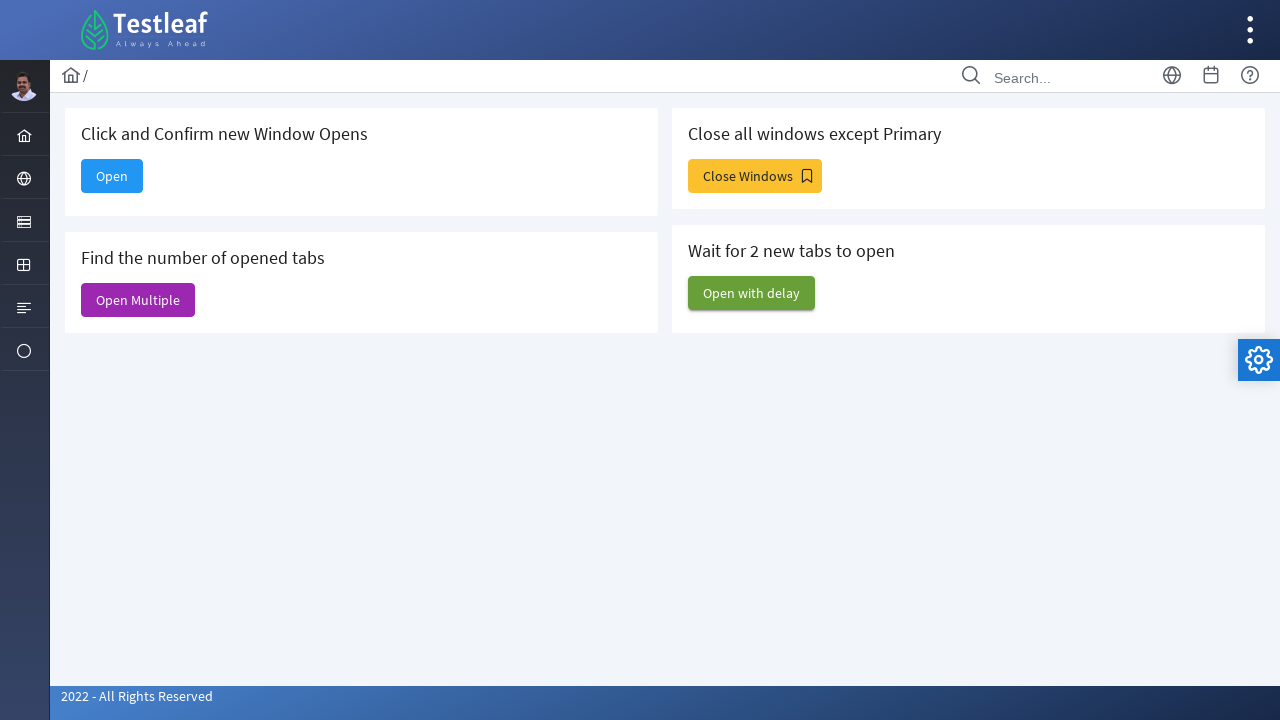

Waited before closing next window
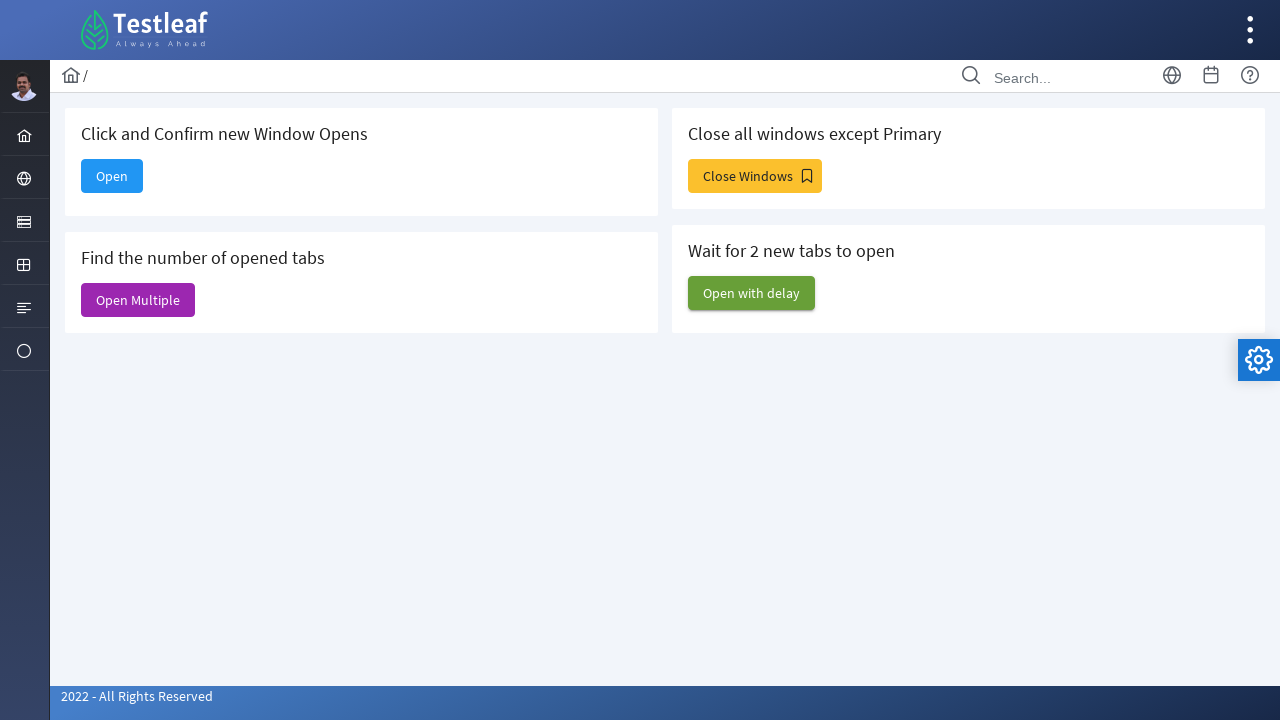

Closed non-original window
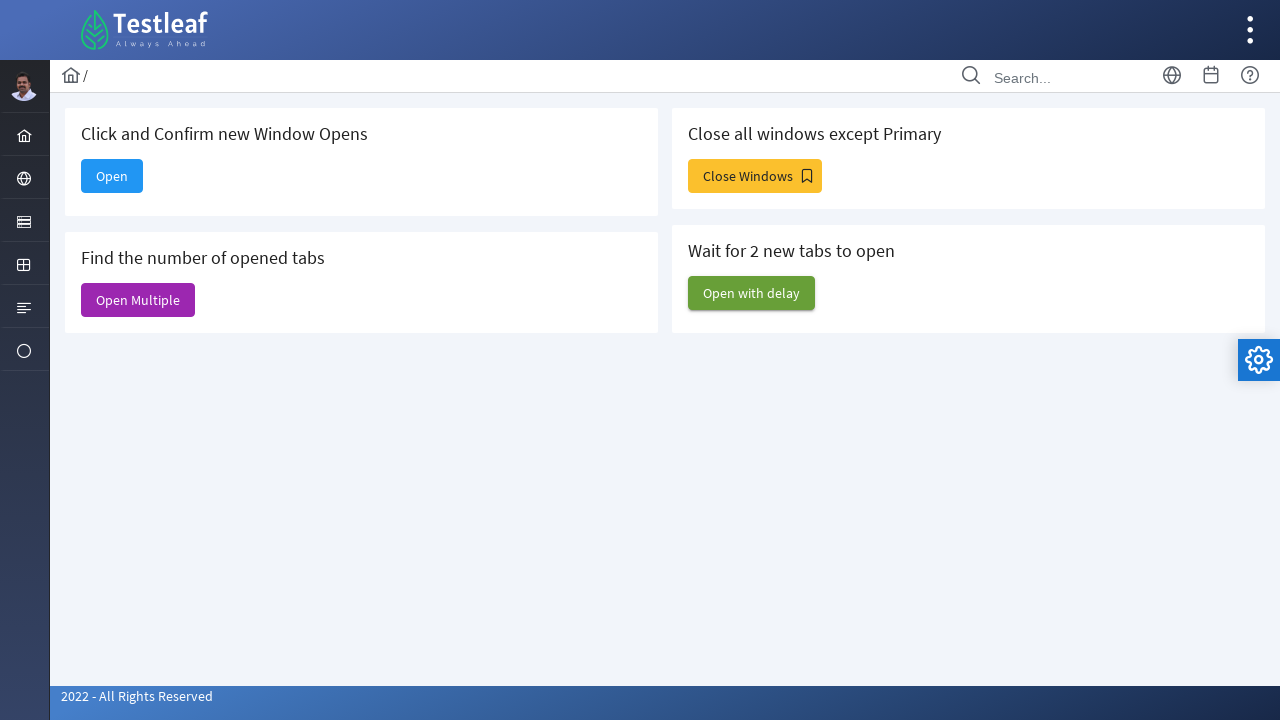

Waited before closing next window
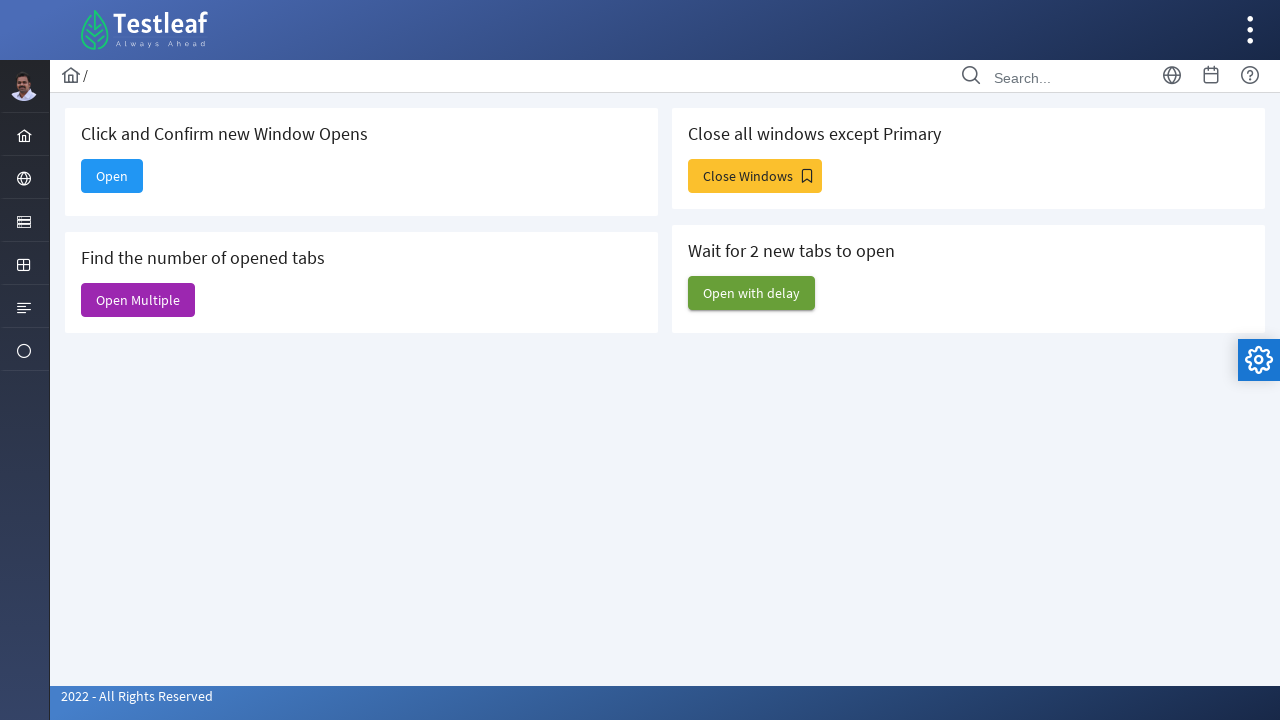

Closed non-original window
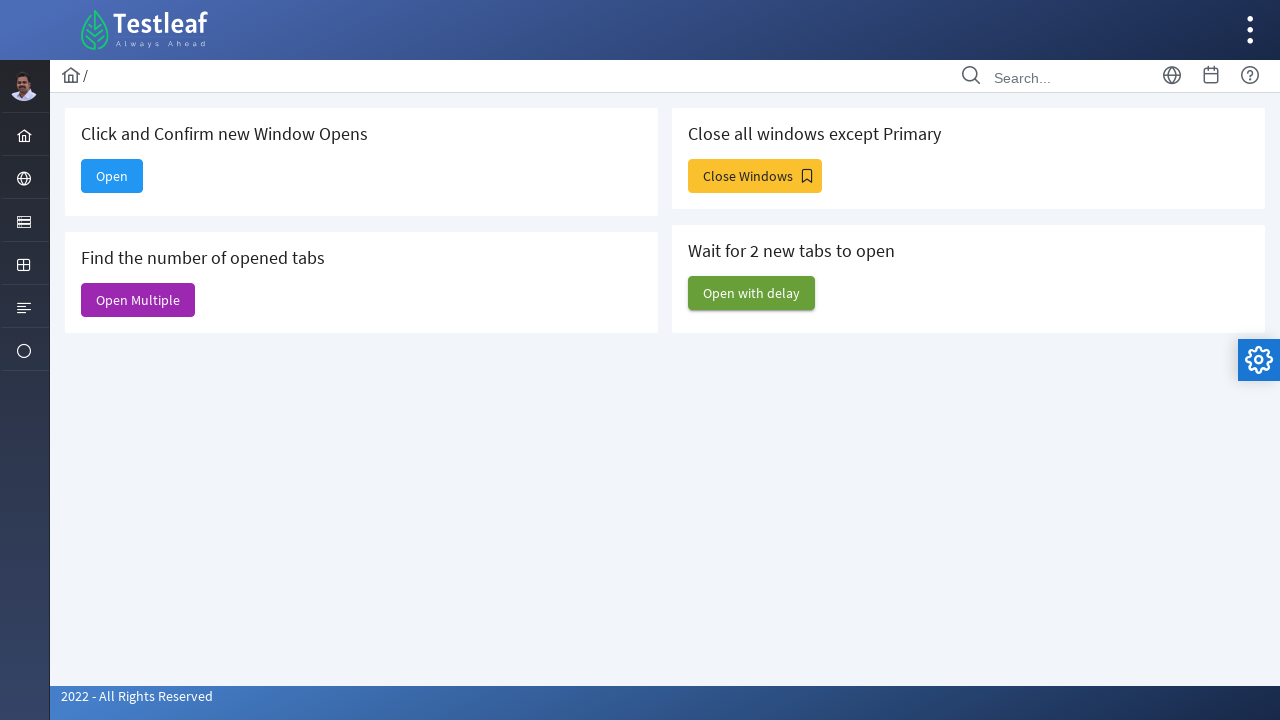

Waited before closing next window
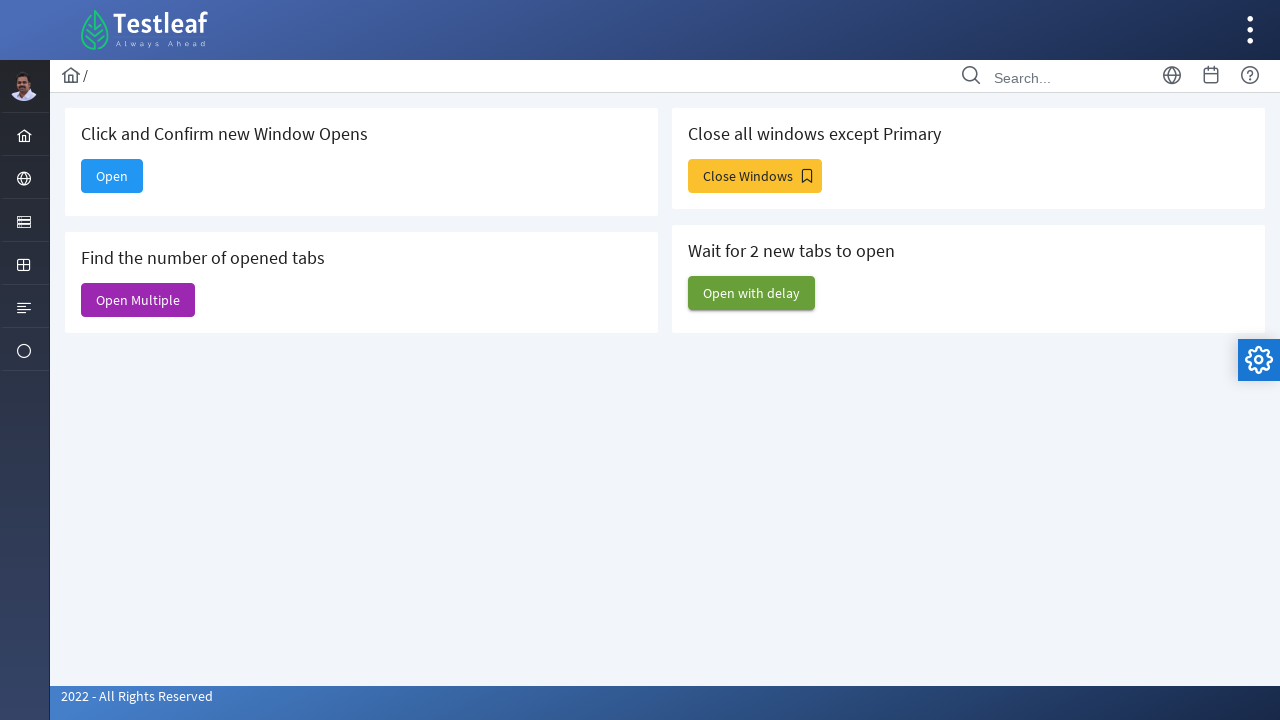

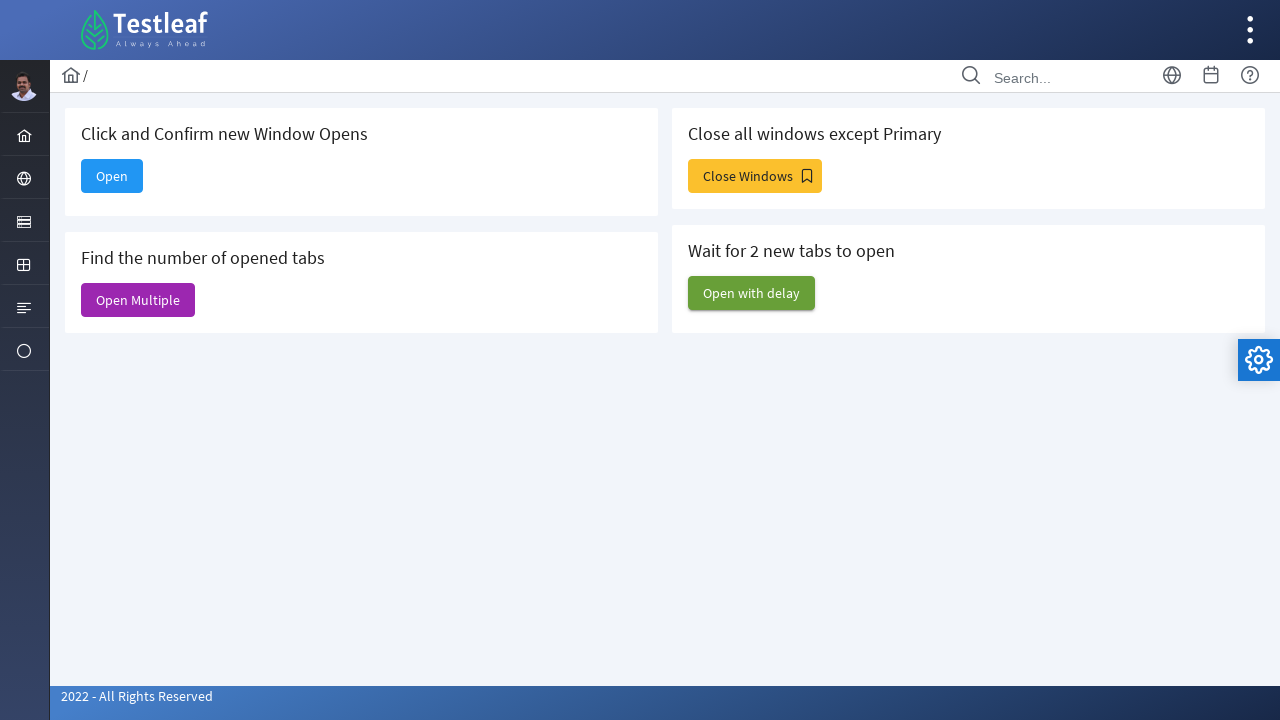